Tests page scrolling functionality by scrolling to the bottom of the page, back to the top, and then to a specific element on the Selenium HQ website.

Starting URL: https://www.seleniumhq.org

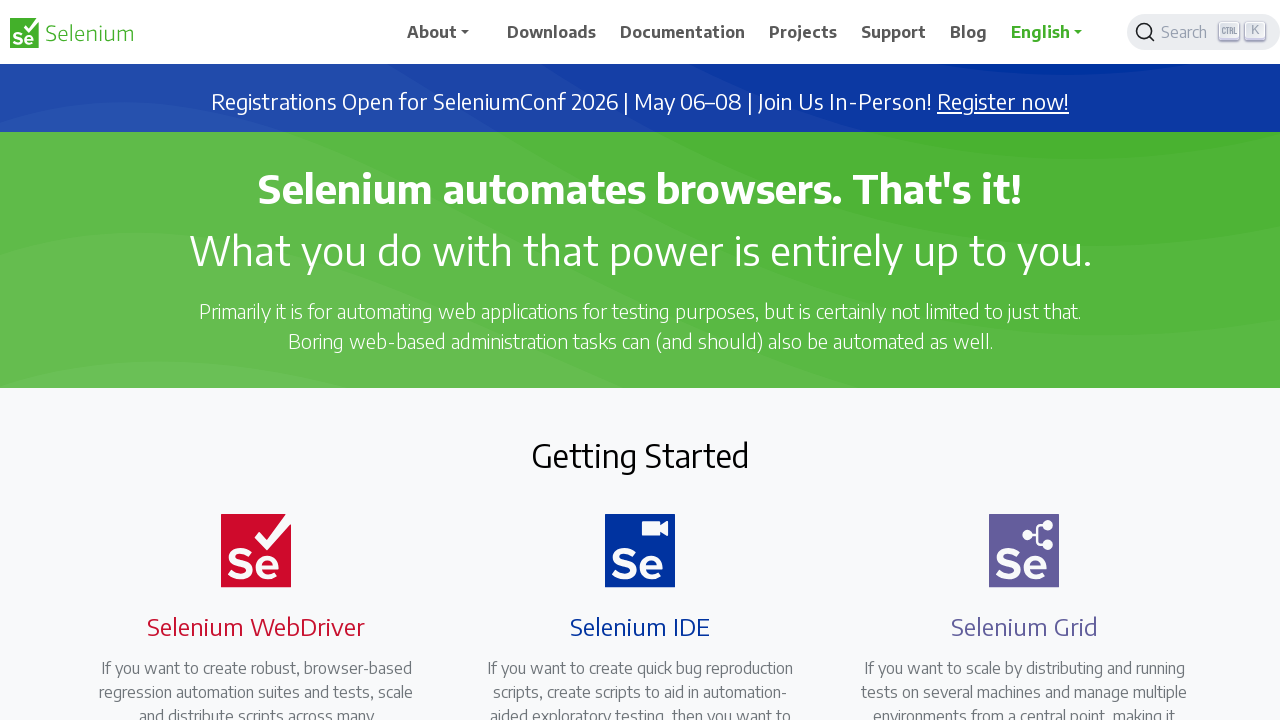

Scrolled to bottom of page
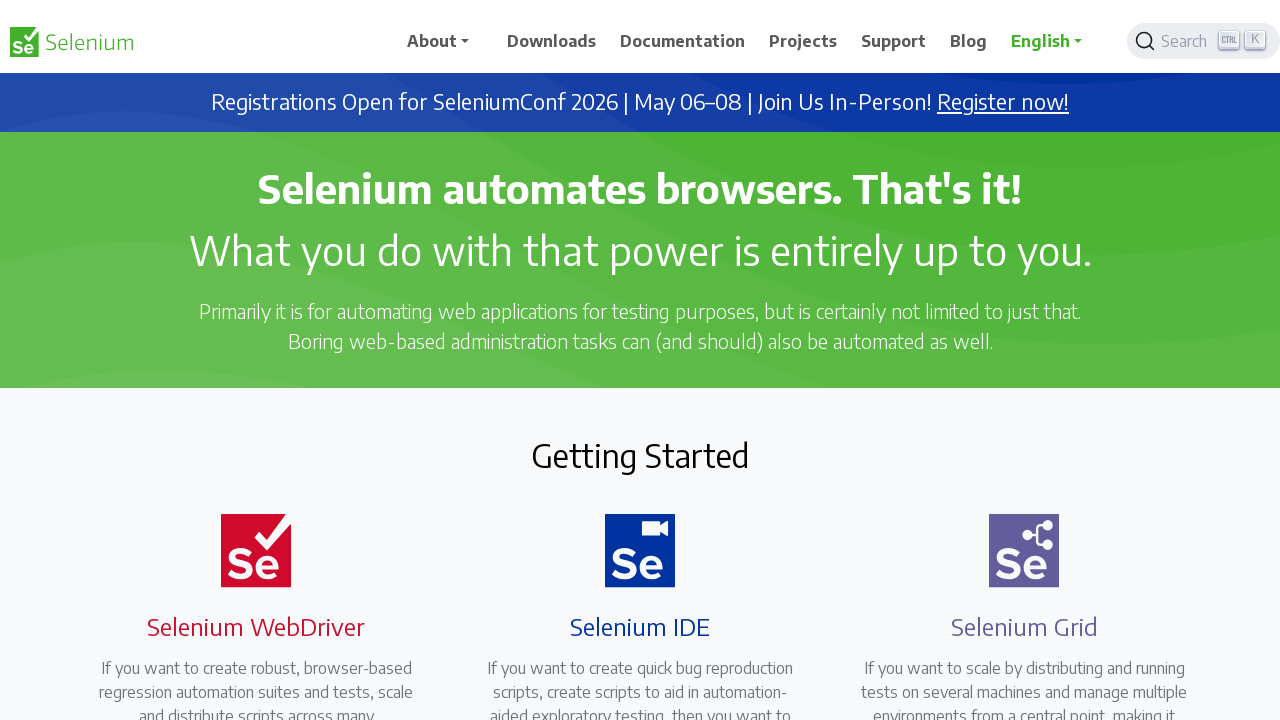

Waited 2 seconds to observe scroll to bottom
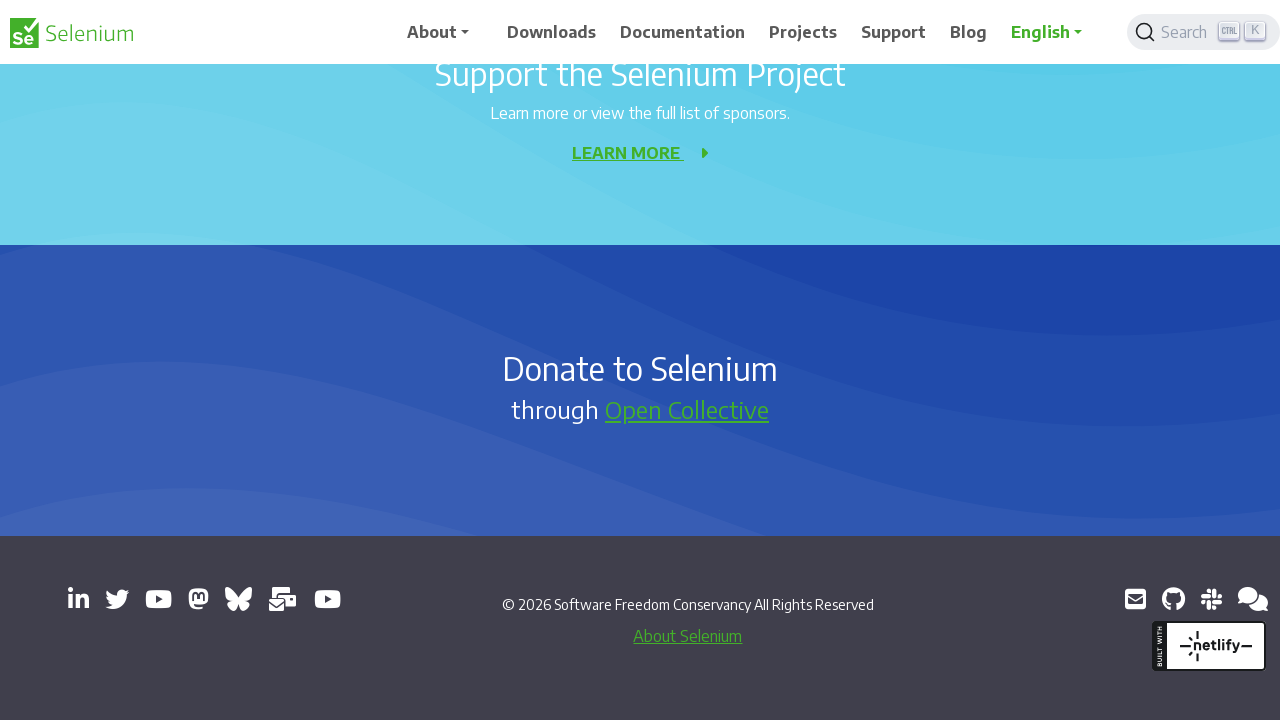

Scrolled back to top of page
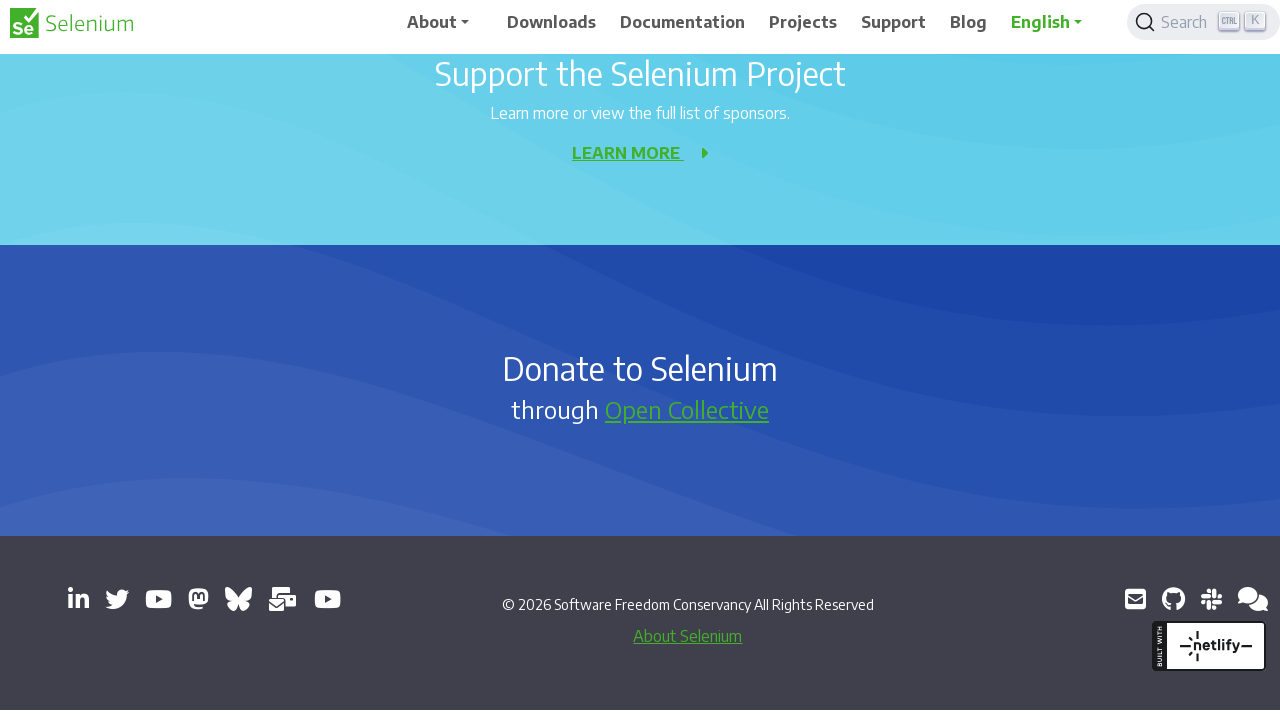

Waited 2 seconds to observe scroll to top
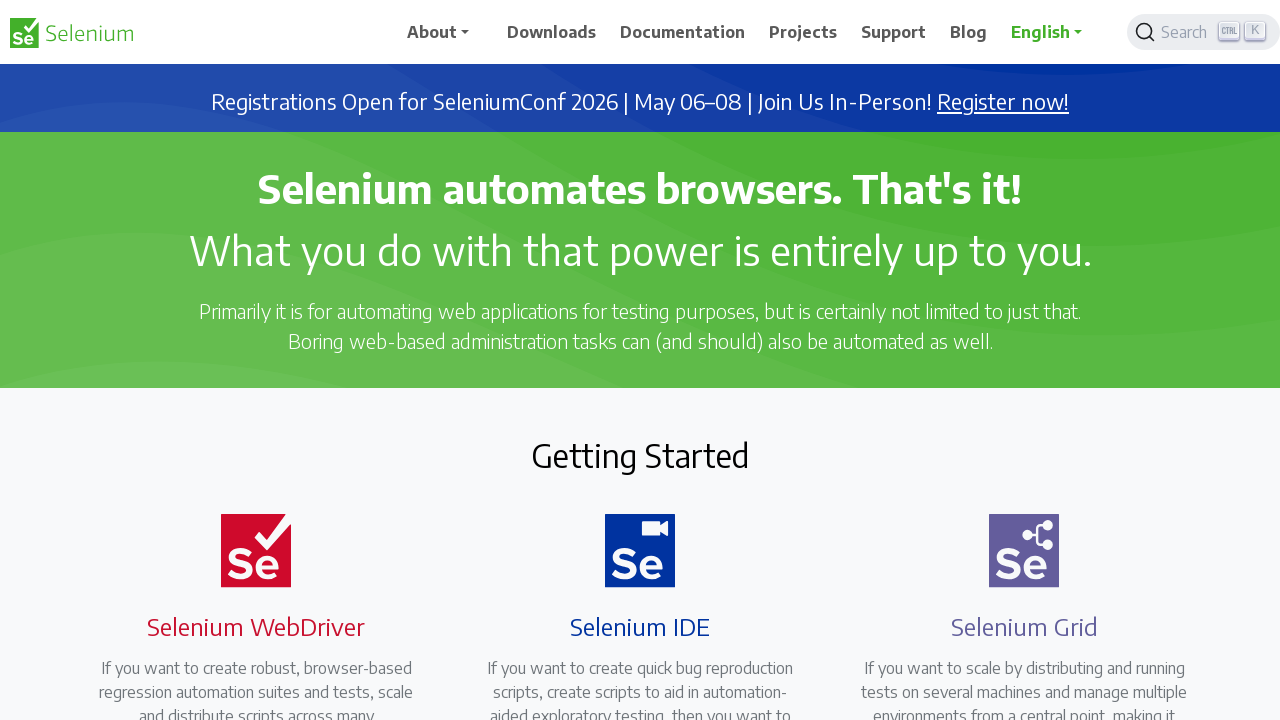

Located first image element in main content area
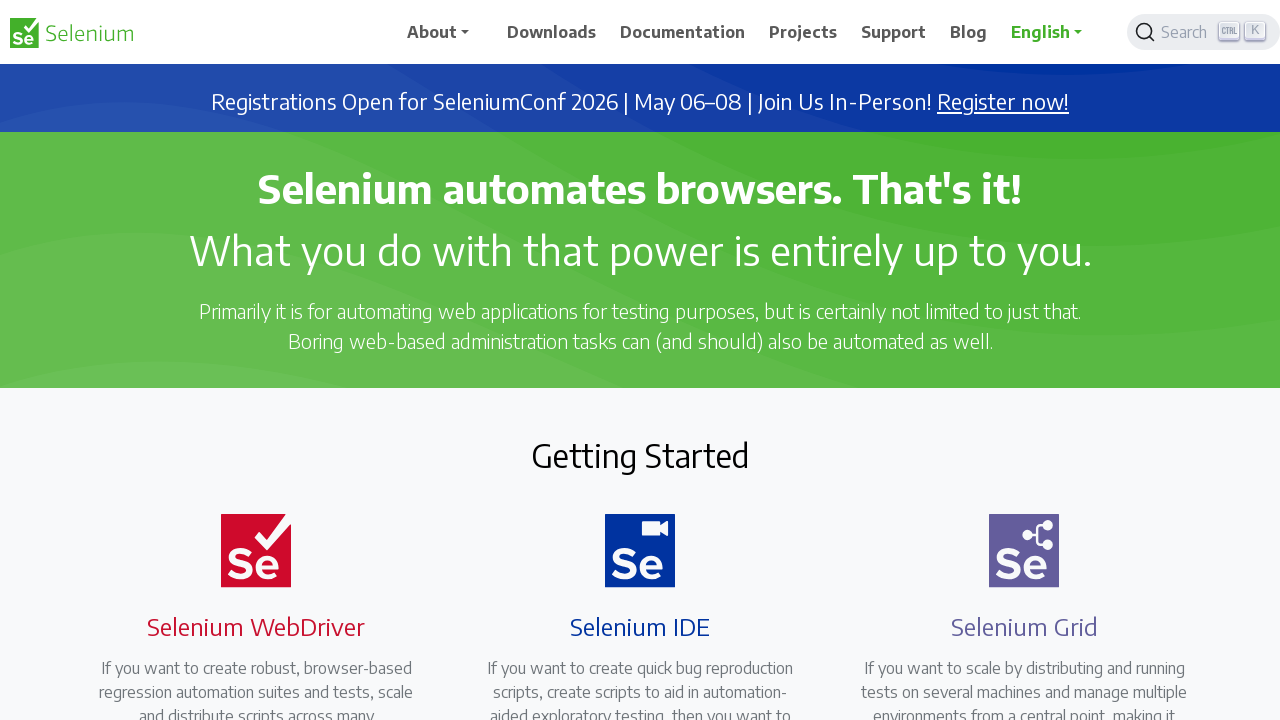

Scrolled to specific image element in main content
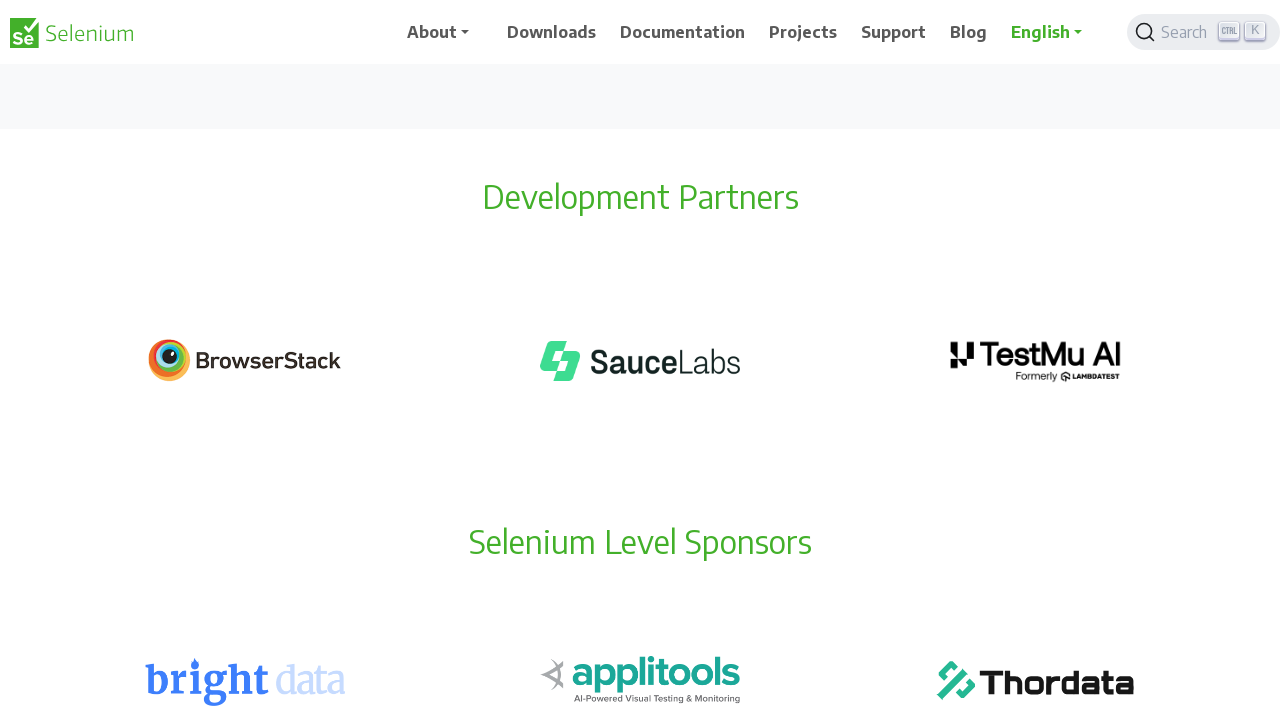

Waited 2 seconds to observe final scroll position
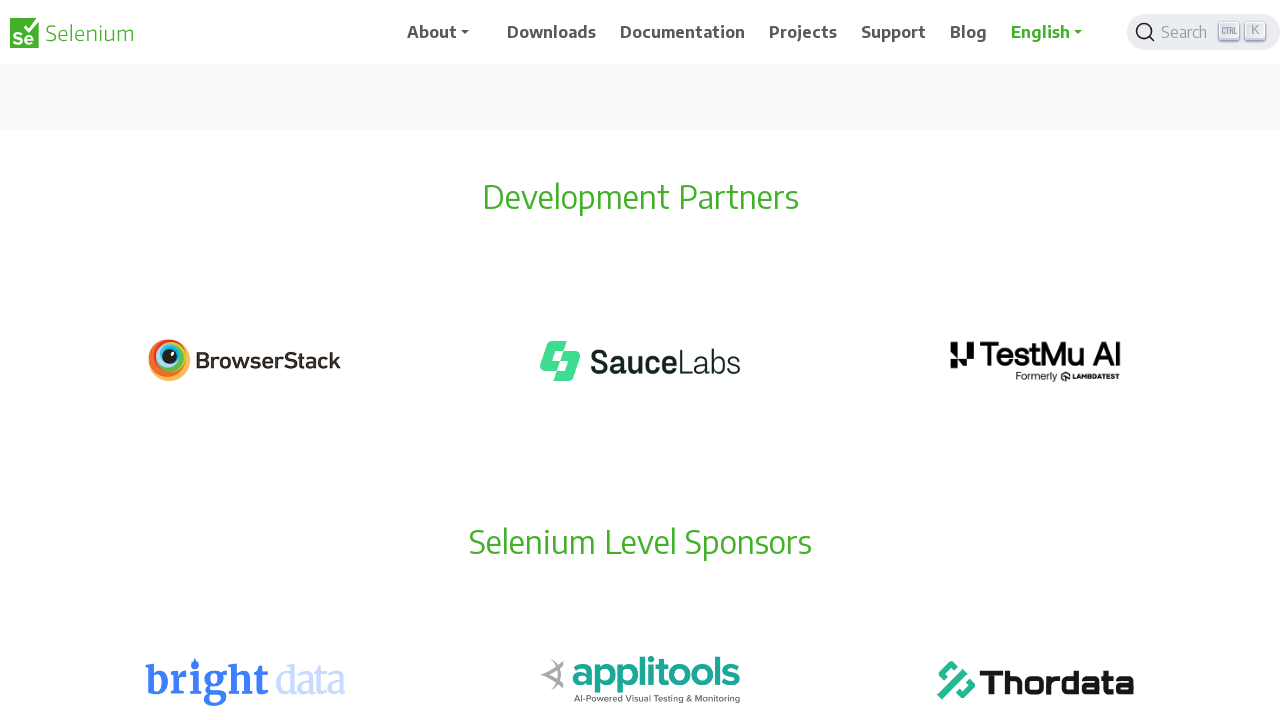

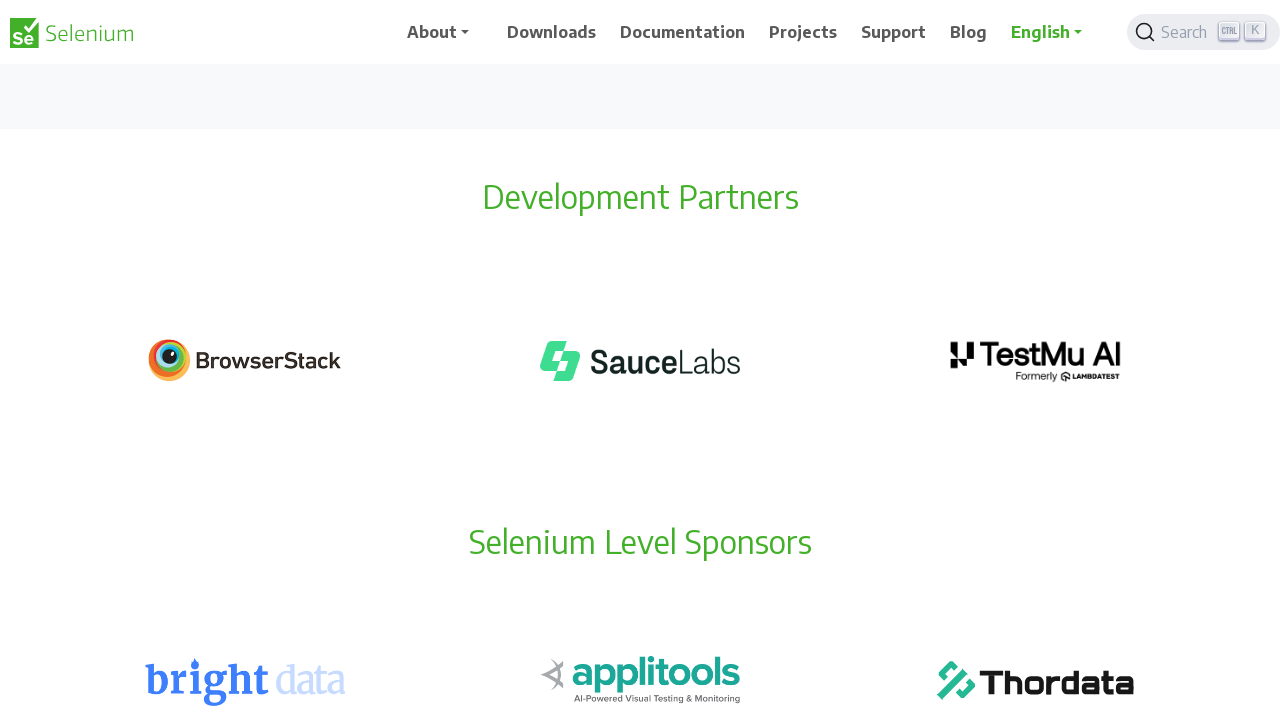